Tests a calculator application by entering two numbers (13 and 7), selecting the subtraction operation, clicking the calculate button, and verifying the result equals 6.

Starting URL: http://juliemr.github.io/protractor-demo/

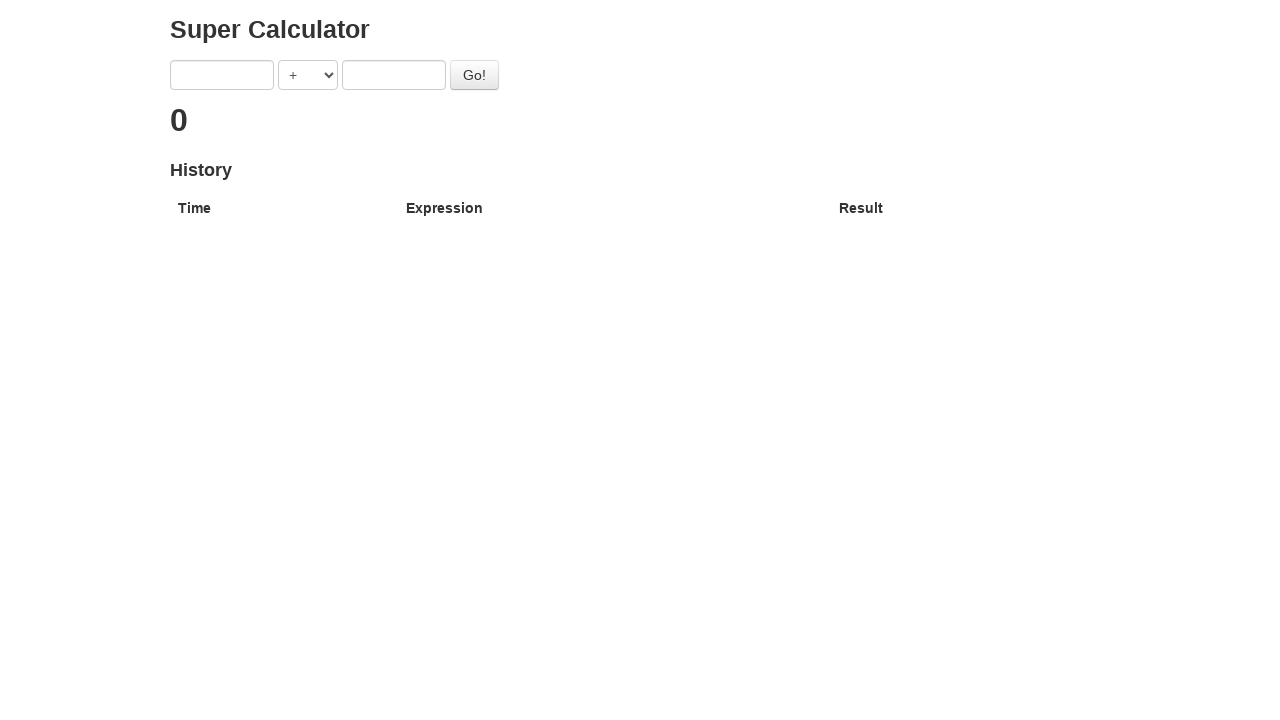

Entered first number '13' in the first input field on [ng-model='first']
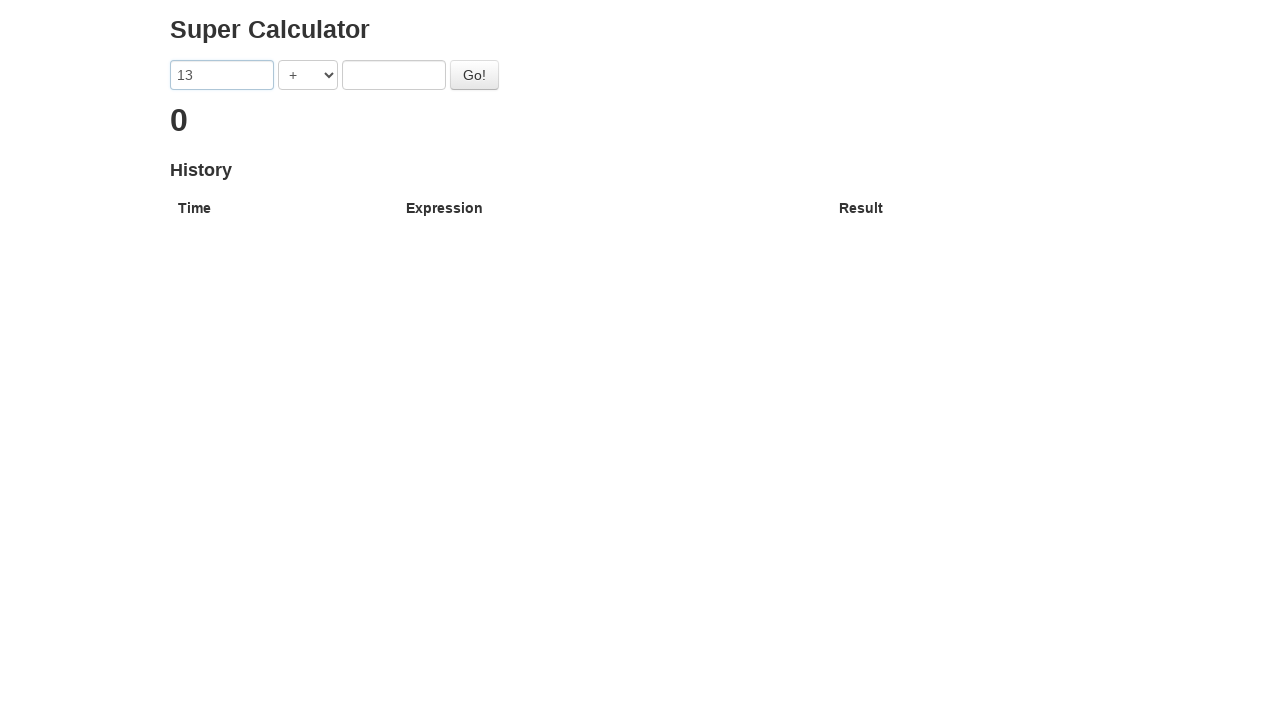

Entered second number '7' in the second input field on [ng-model='second']
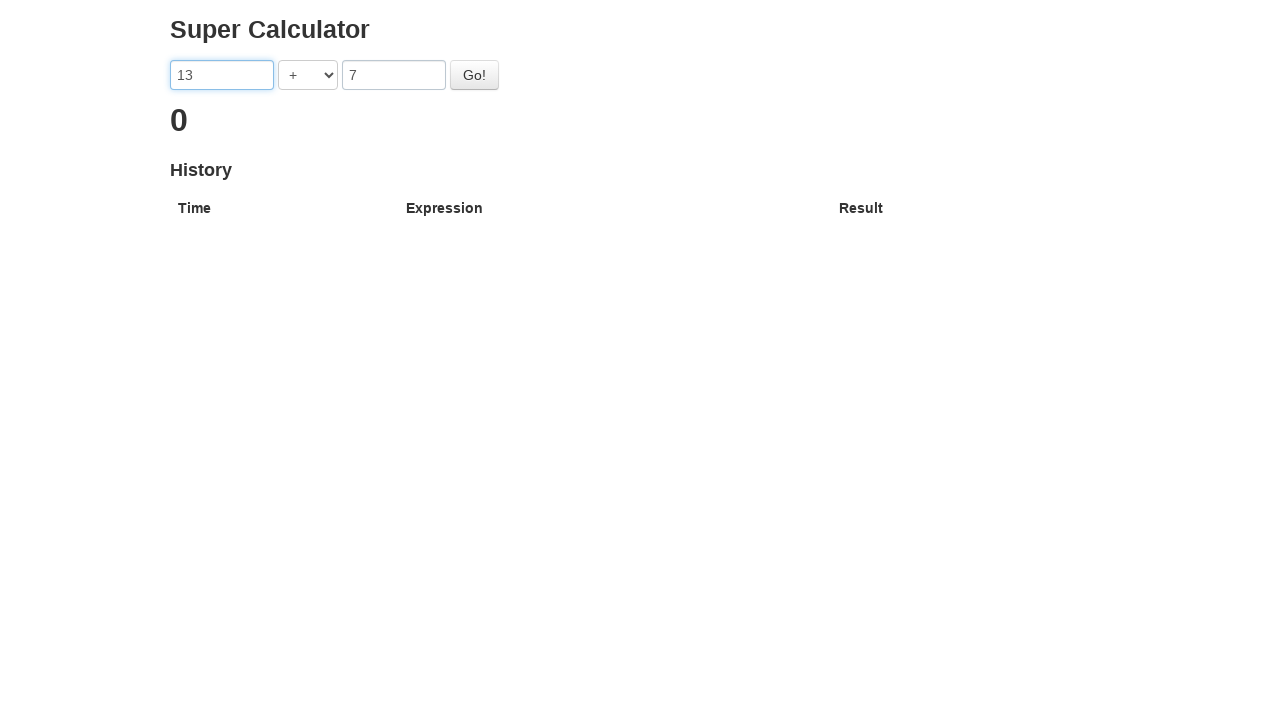

Selected SUBTRACTION operation from the operator dropdown on [ng-model='operator']
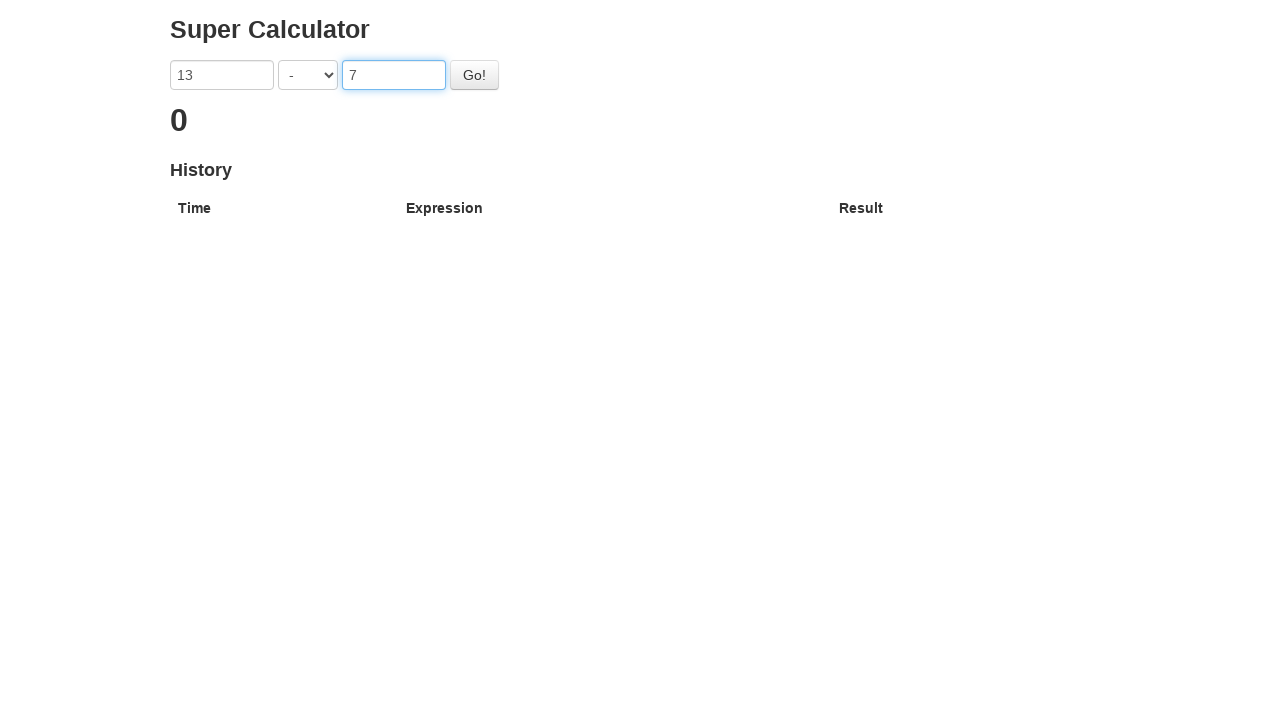

Clicked the Go button to perform the subtraction calculation at (474, 75) on .btn
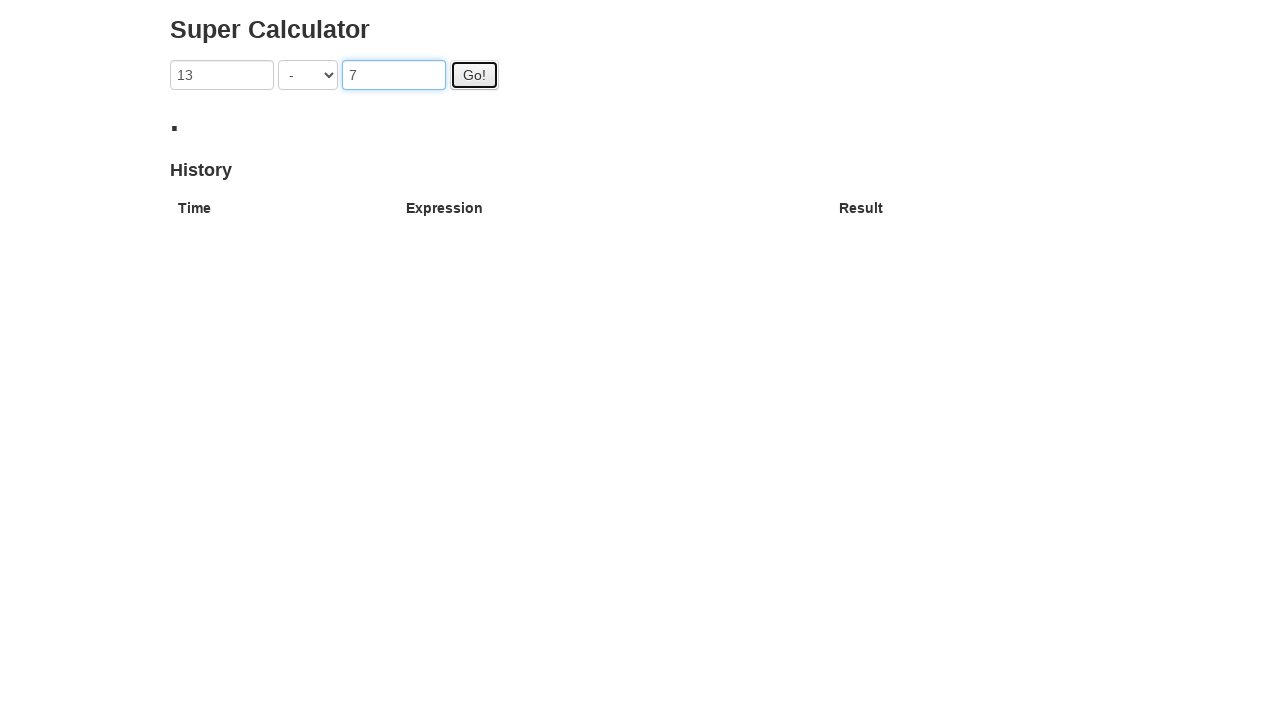

Waited for result to appear and verified the calculation result equals 6
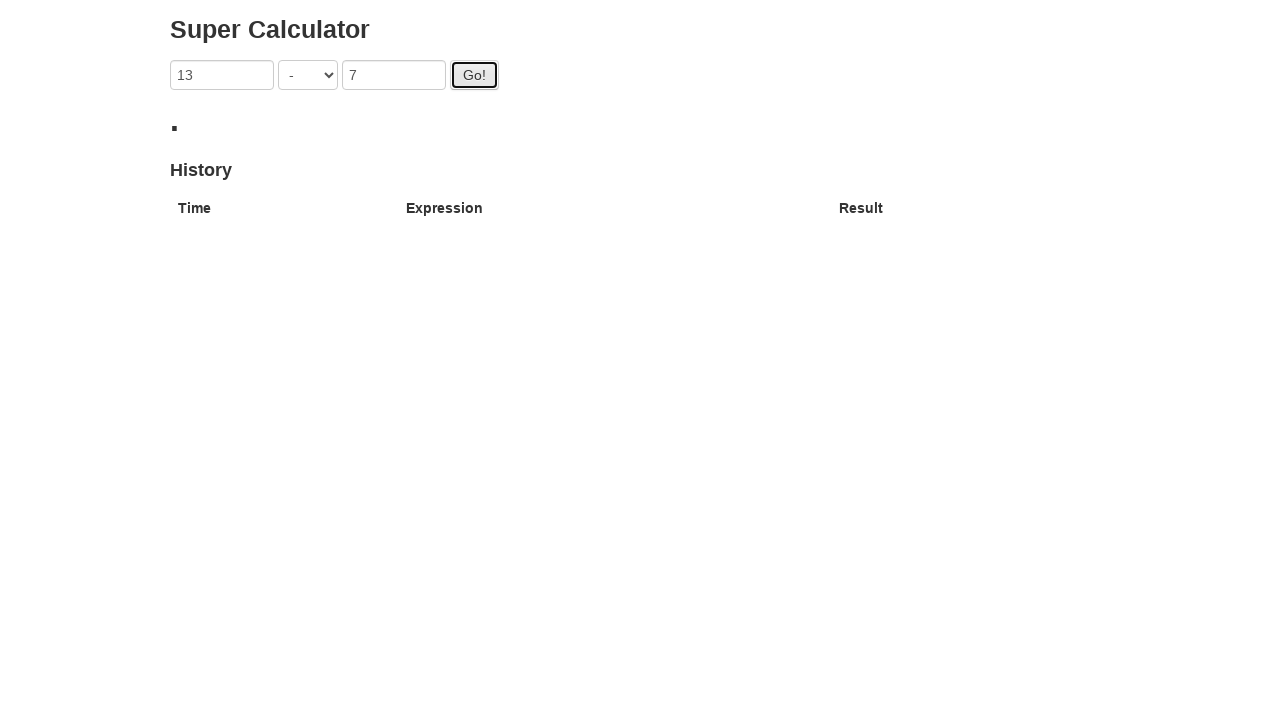

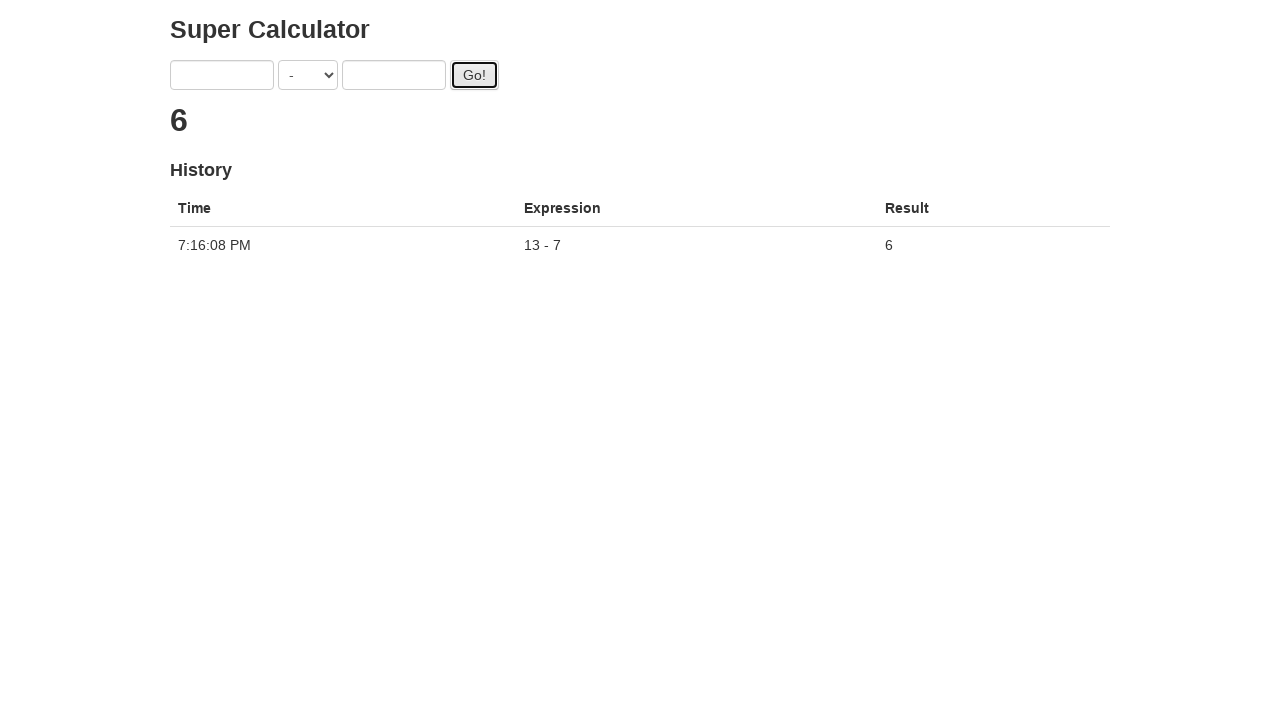